Tests handling an input field using getByPlaceholder locator strategy to fill in a first name value

Starting URL: https://ecommerce-playground.lambdatest.io/index.php?route=account/register

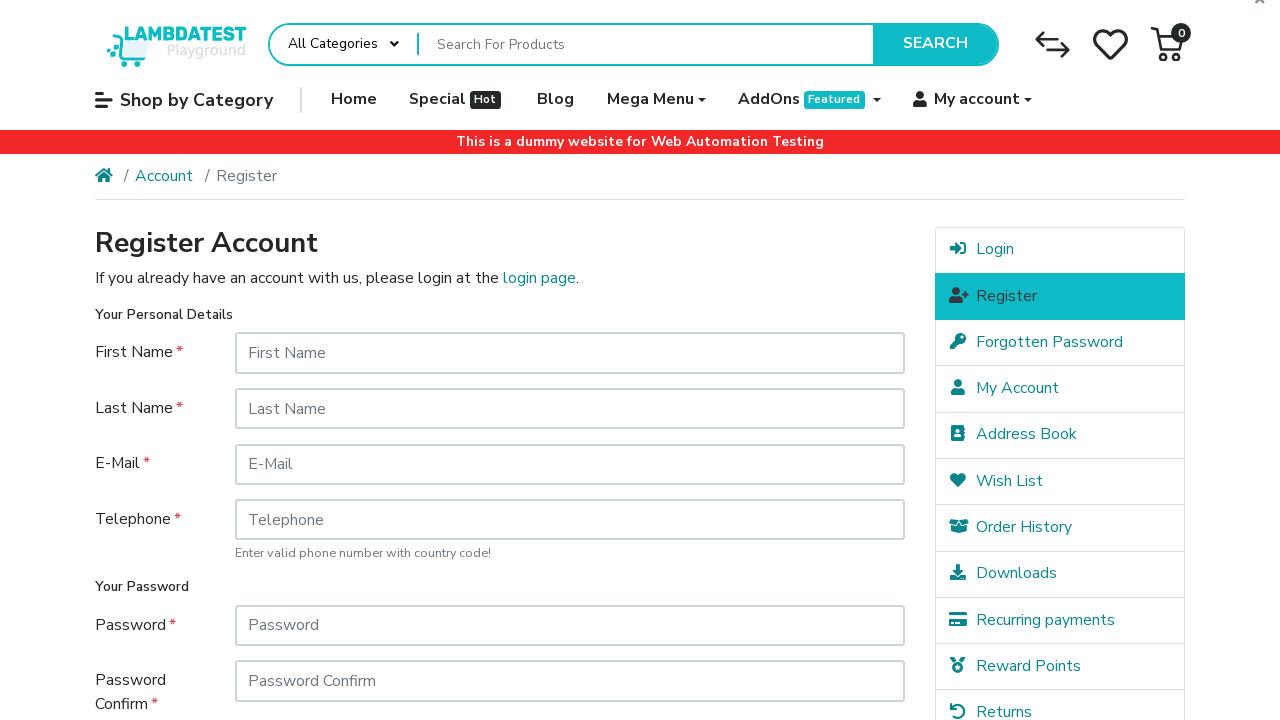

Navigated to account registration page
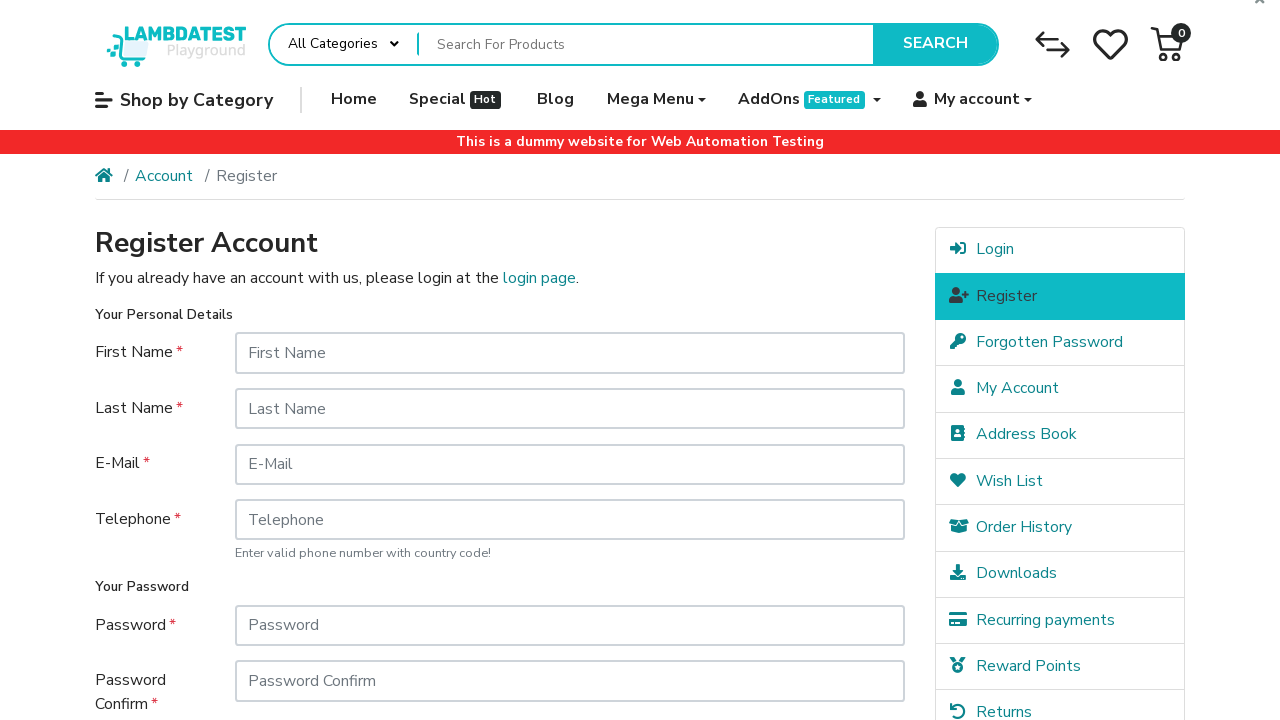

Filled First Name input field with 'nirmal' using placeholder locator on internal:attr=[placeholder="First Name"i]
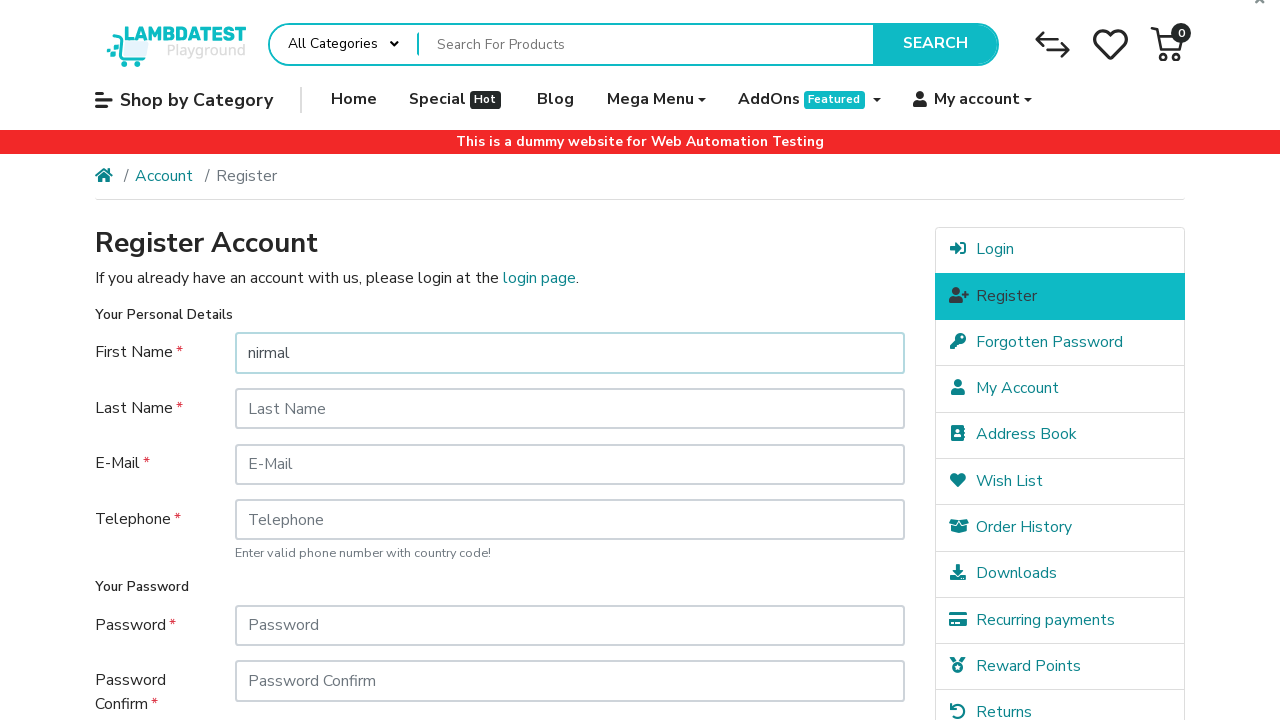

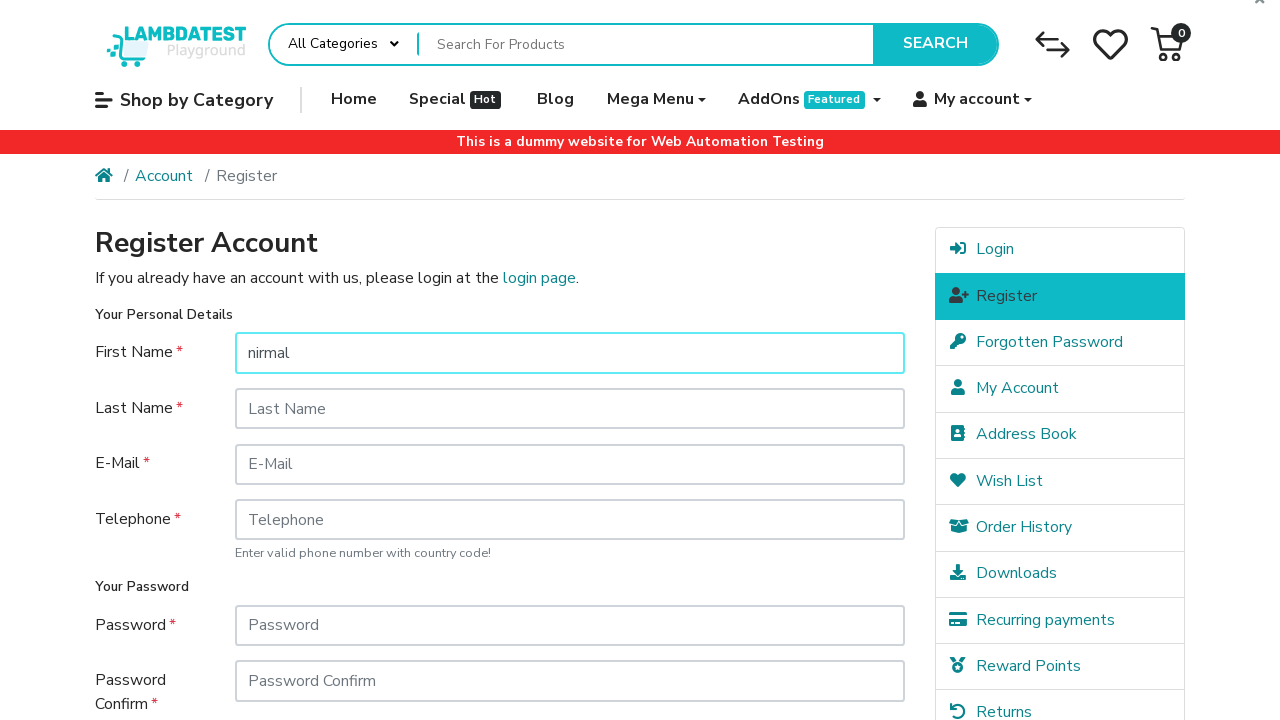